Tests creating multiple browser tabs, navigating to different websites (Apple, Tesla), switching between tabs, navigating back, and interacting with form elements on the original page.

Starting URL: https://www.techglobal-training.com/frontend

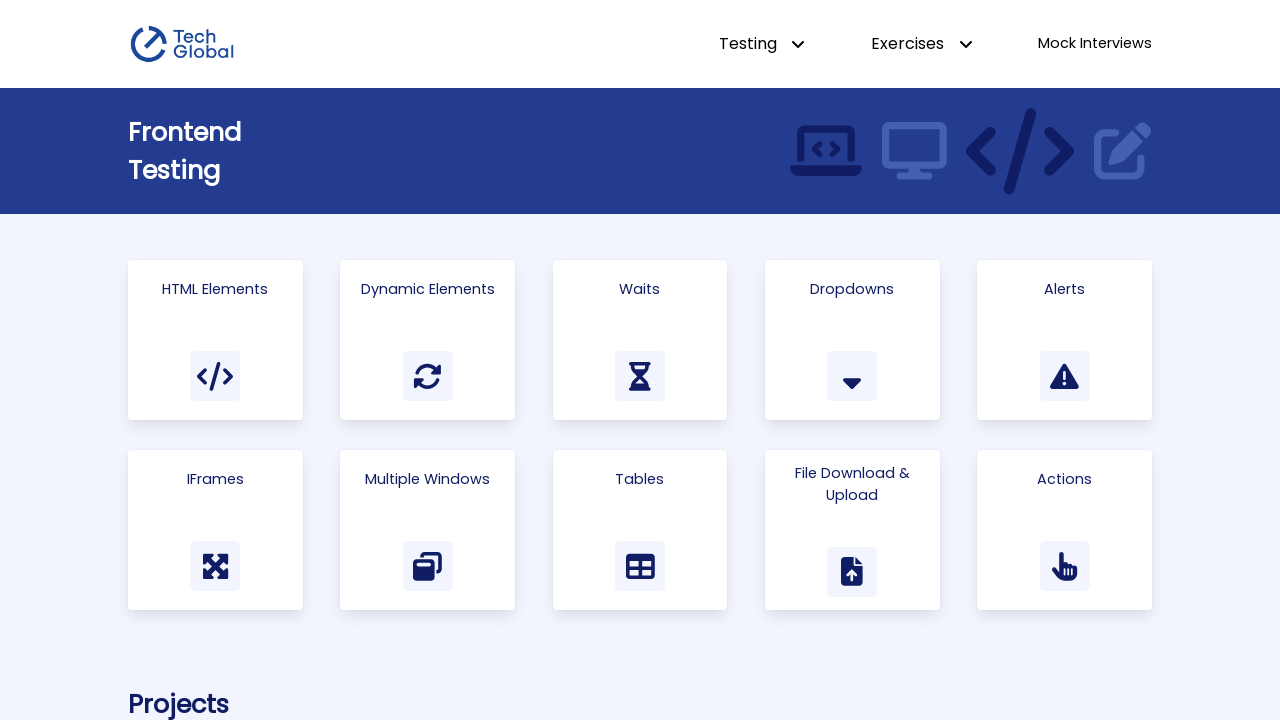

Clicked on 'Multiple Windows' link at (428, 479) on text=Multiple Windows
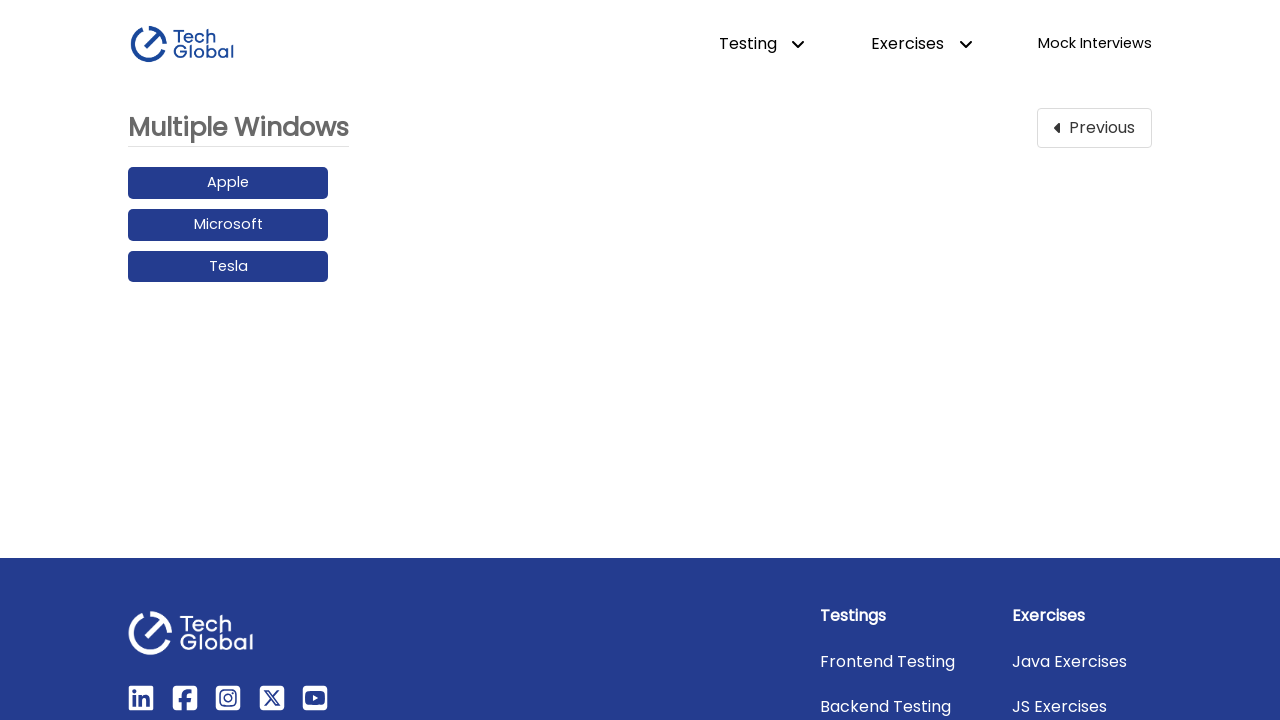

Created a new browser tab
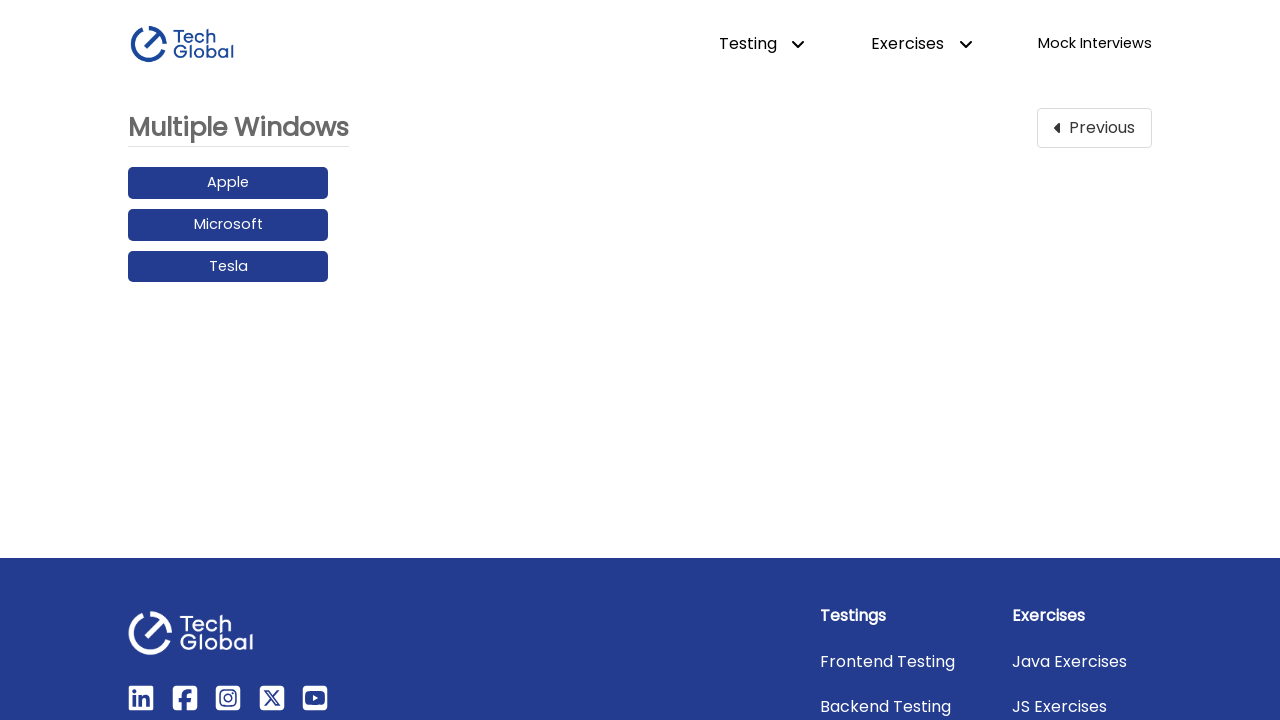

Navigated to Apple website in new tab
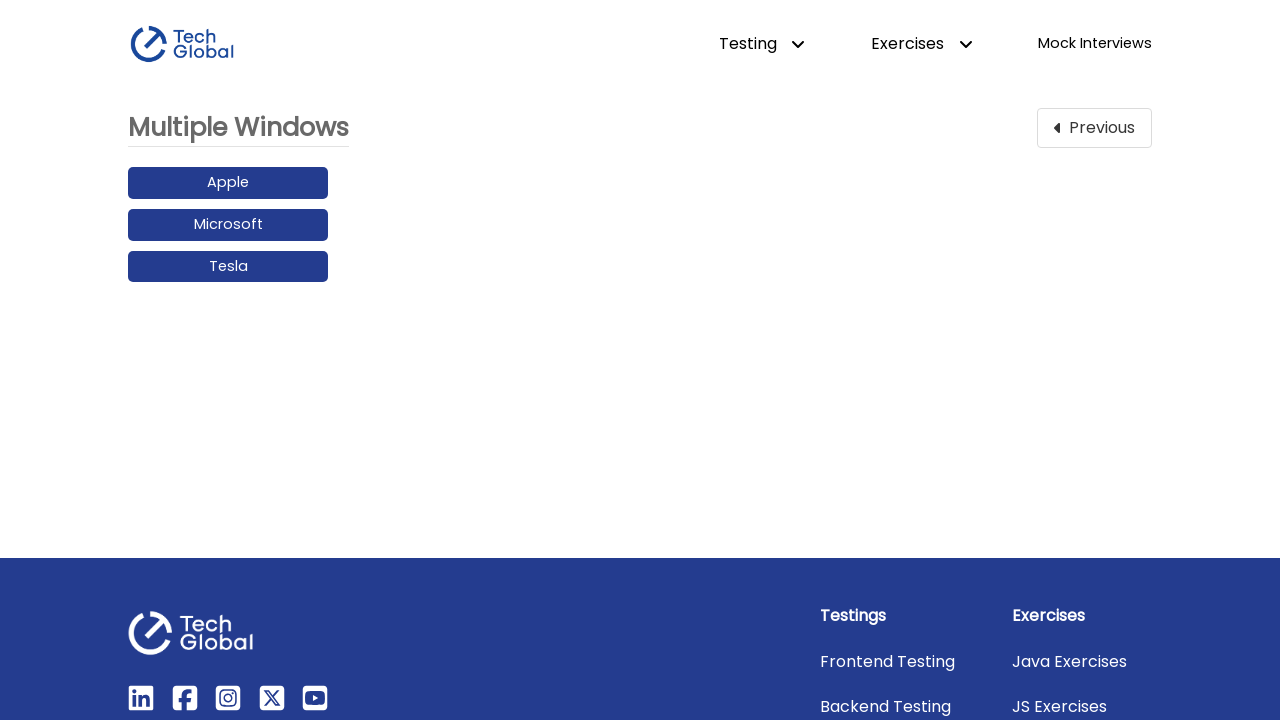

Created another new browser tab
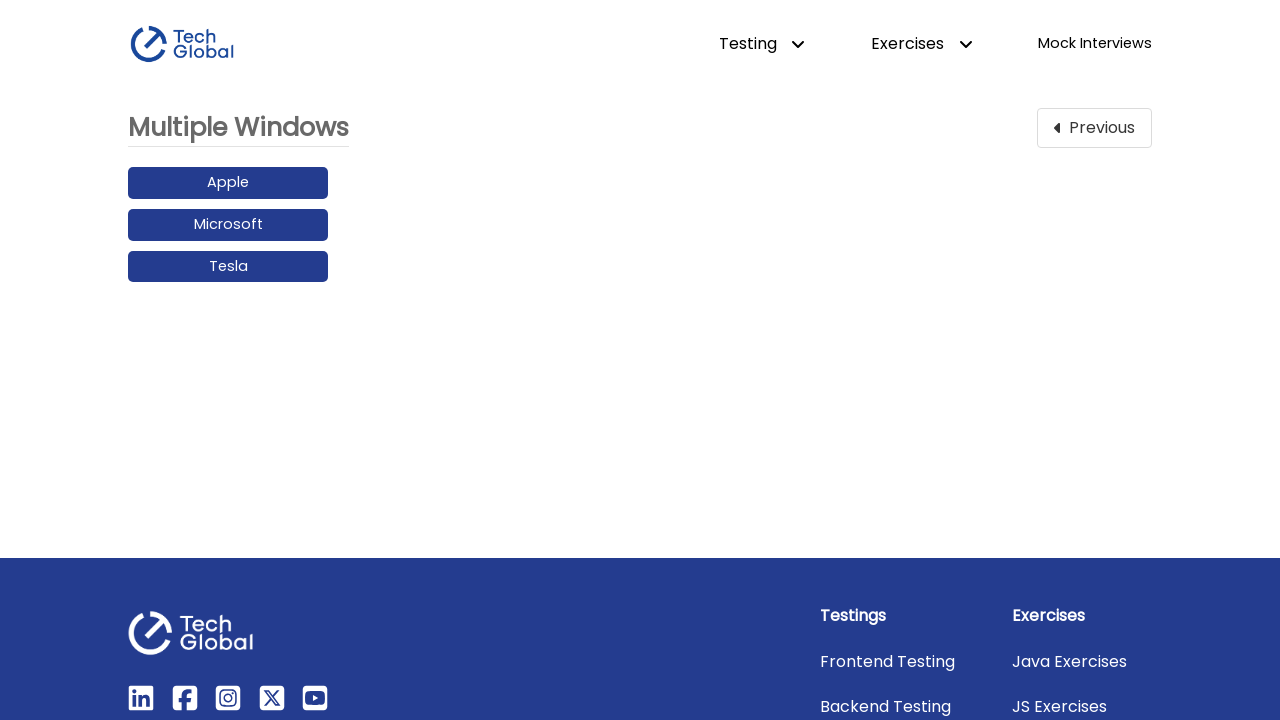

Navigated to Tesla website in new tab
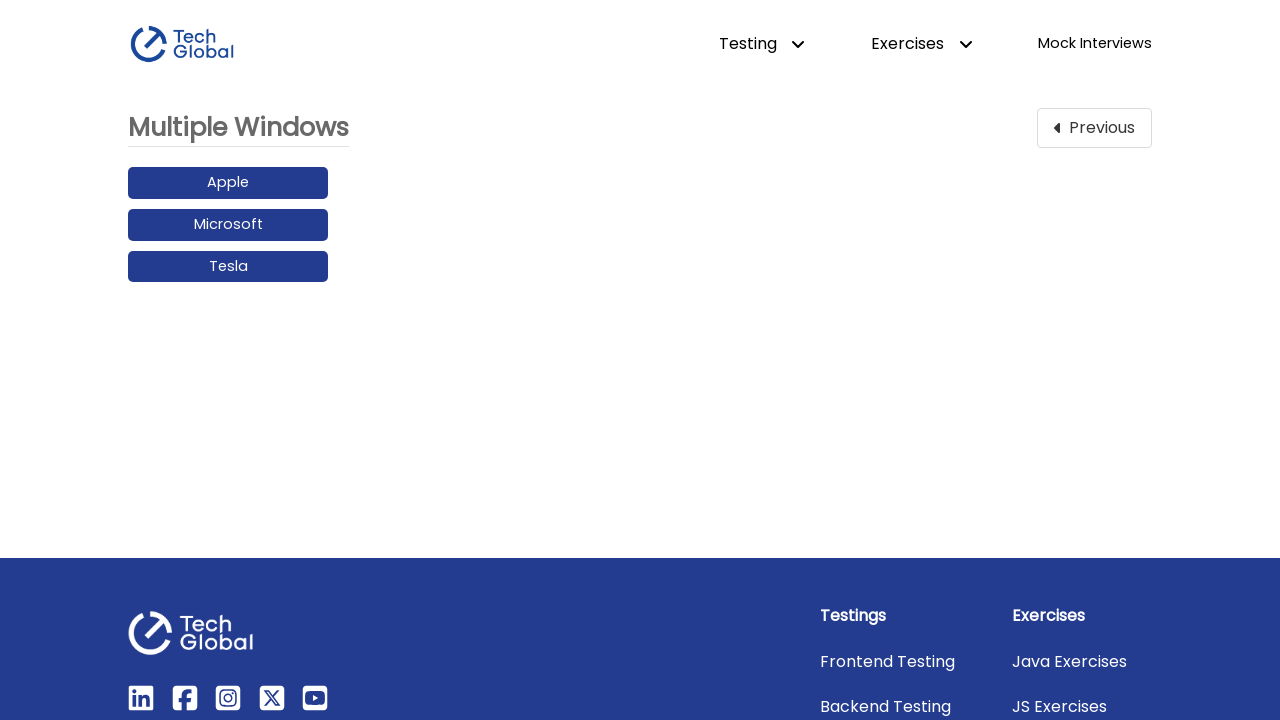

Brought original page to front
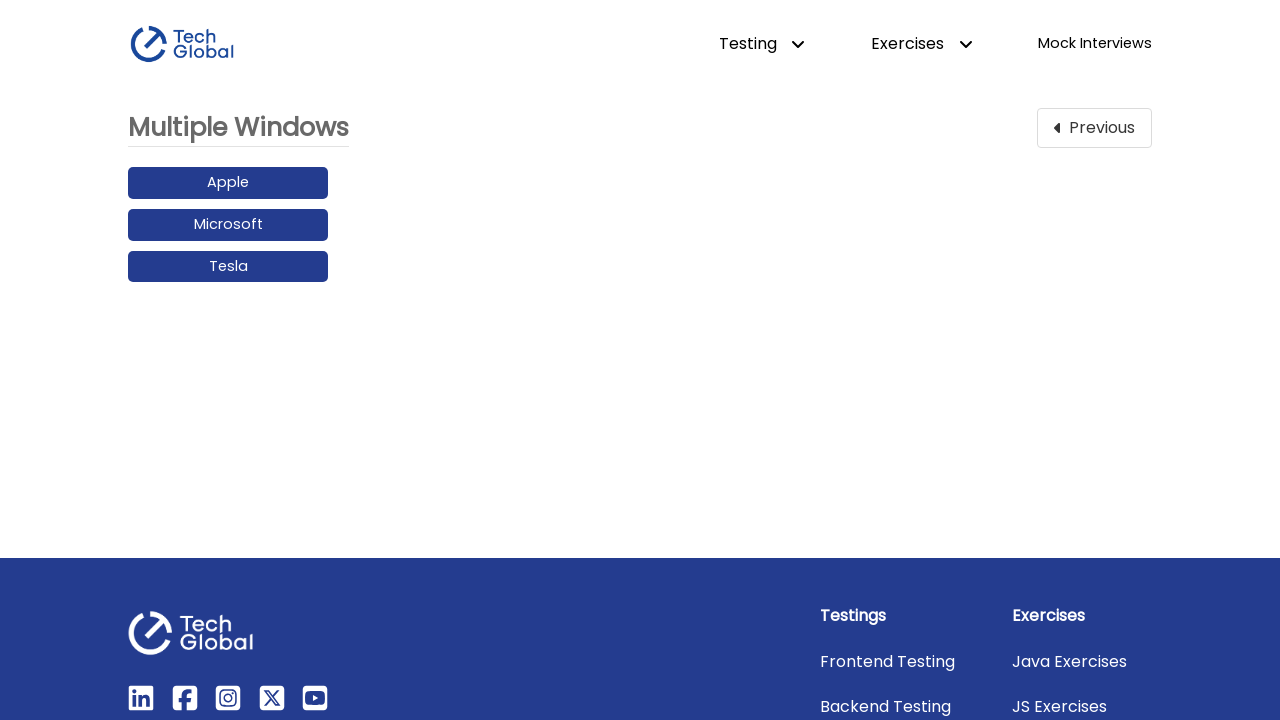

Navigated back to previous page
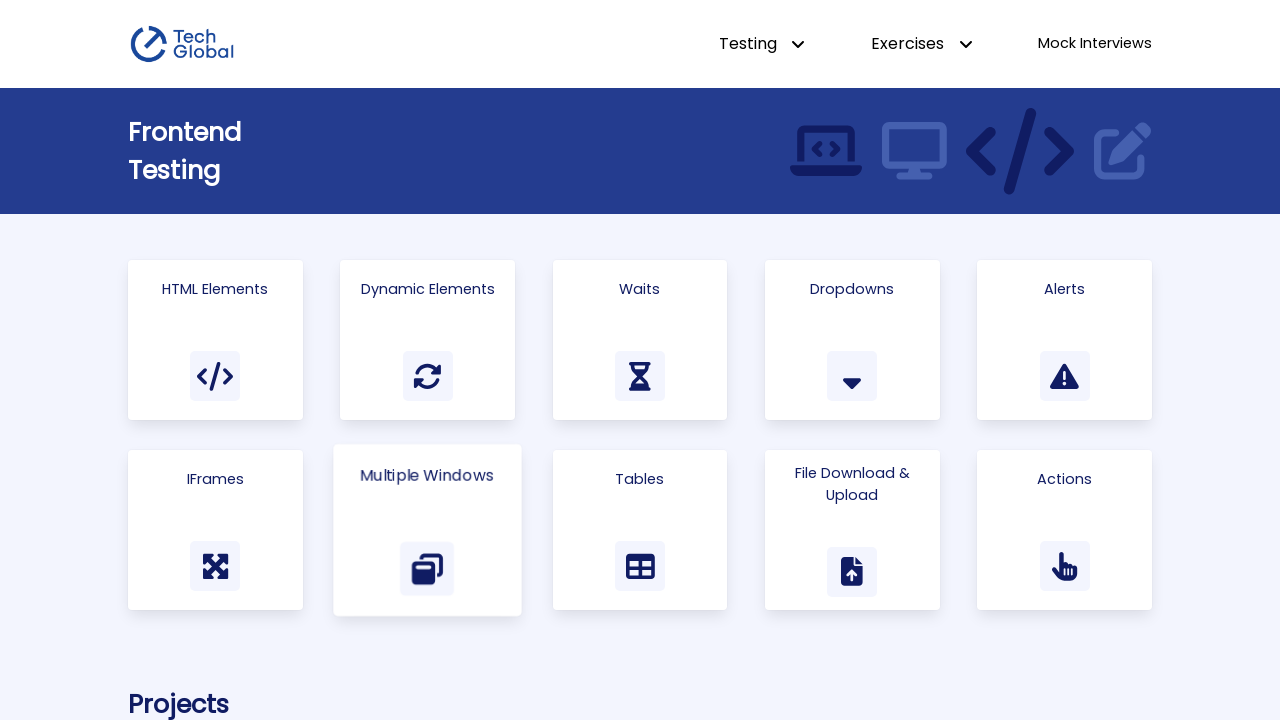

Clicked on 'HTML Elements' link at (215, 289) on text=HTML Elements
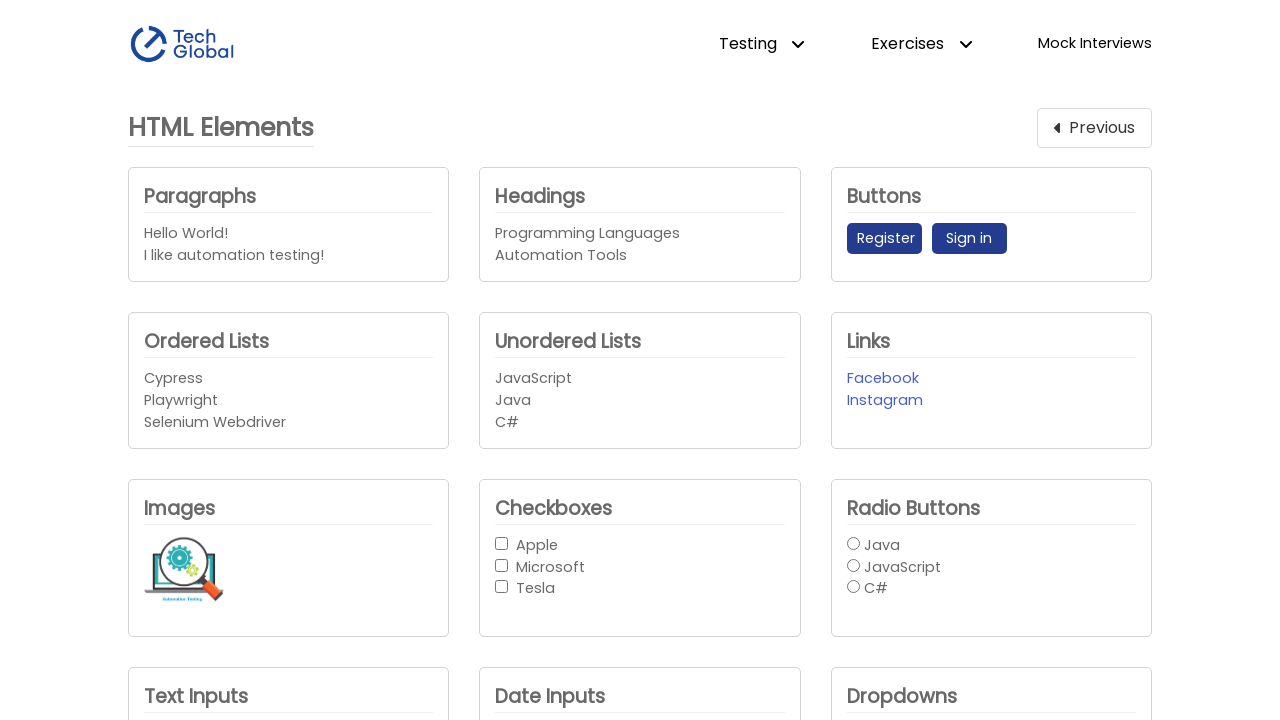

Filled text input field with 'TechGlobal' on #text_input1
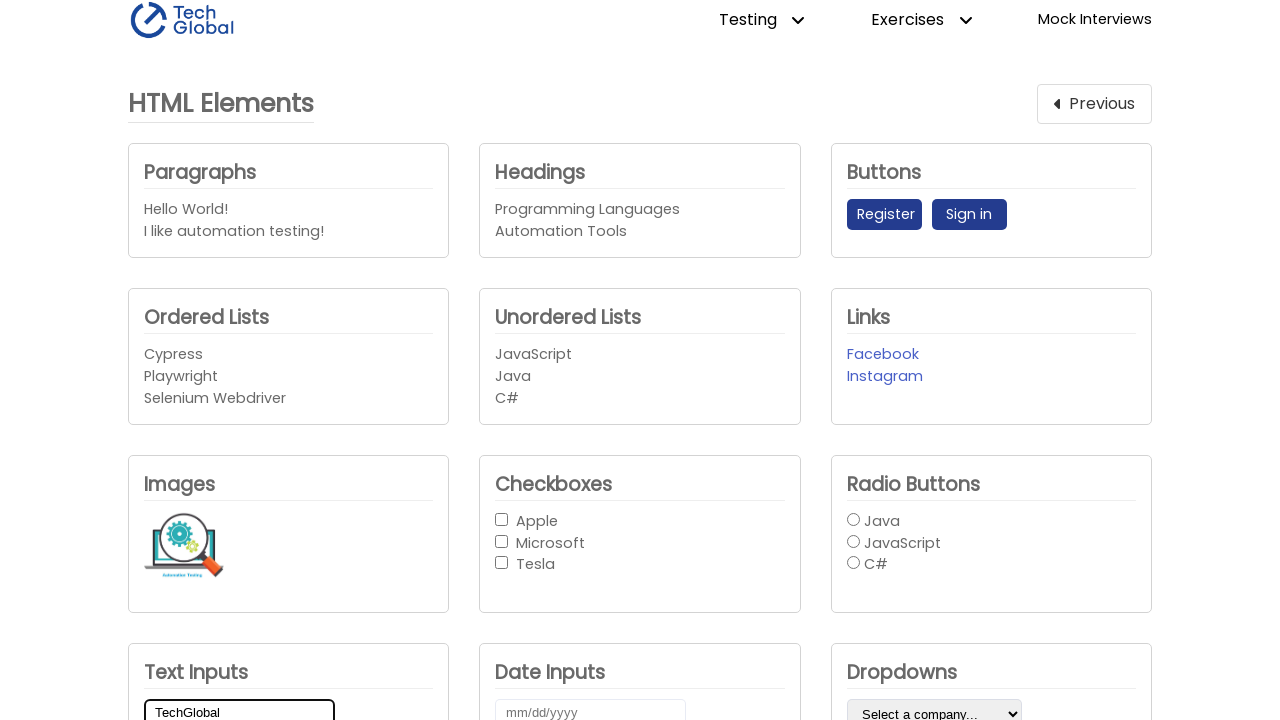

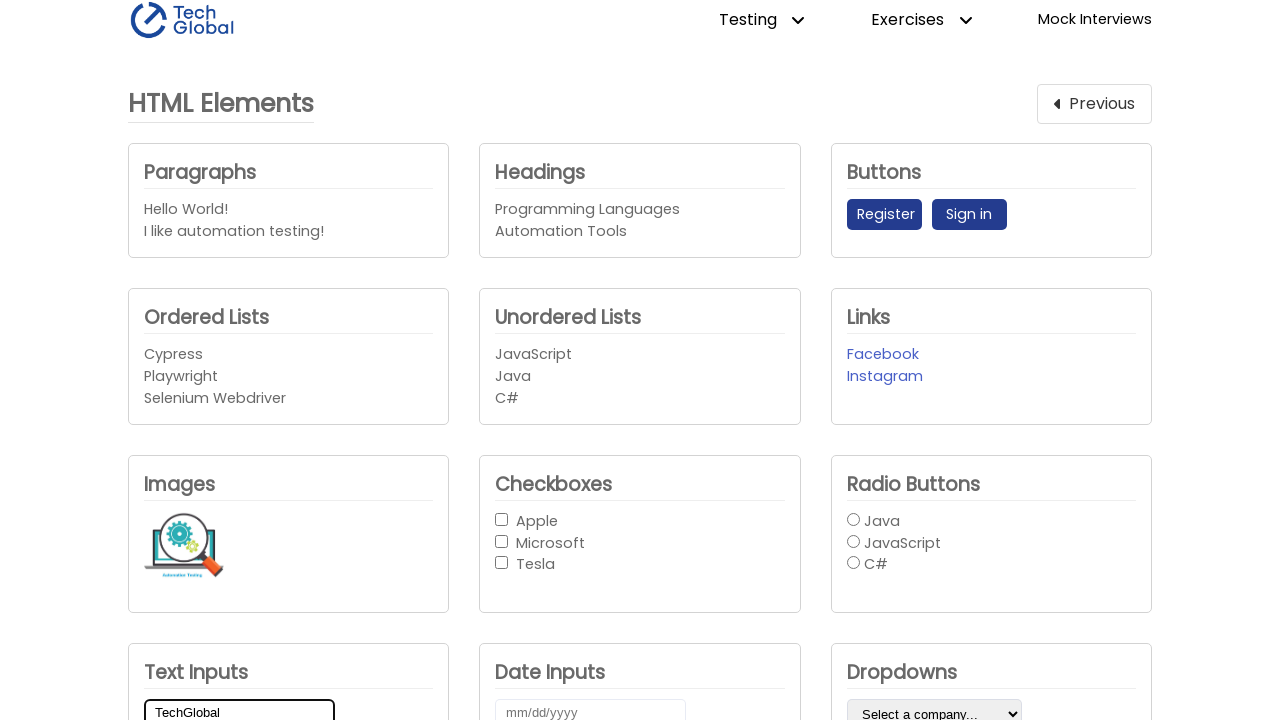